Tests JavaScript alert functionality by clicking the JS Alert button and accepting the alert

Starting URL: https://the-internet.herokuapp.com/javascript_alerts

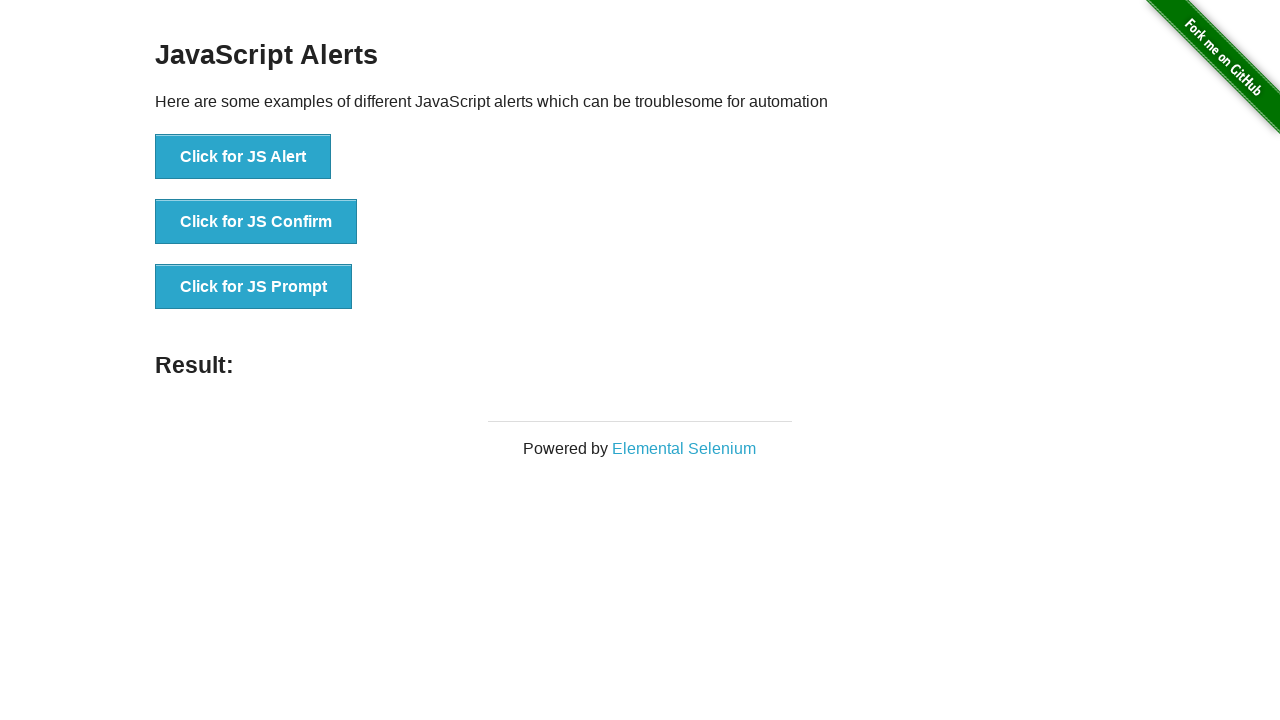

Clicked the JS Alert button at (243, 157) on button[onclick='jsAlert()']
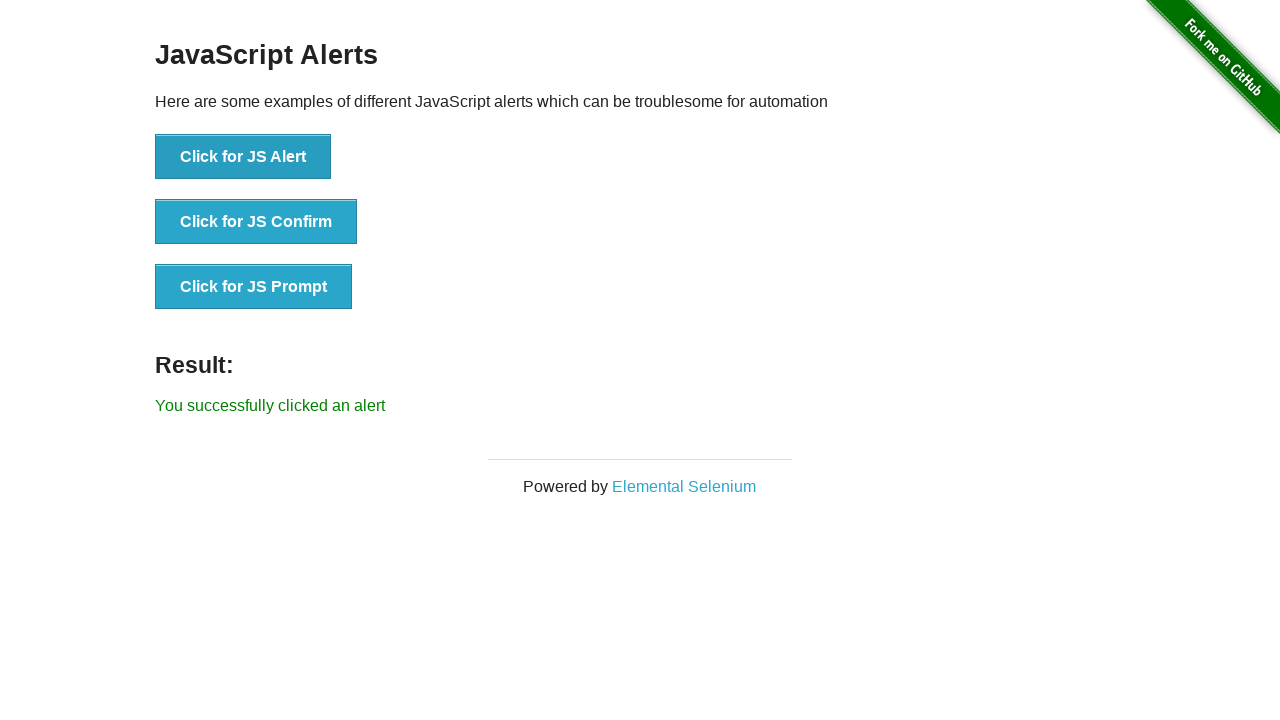

Set up dialog handler to accept the alert
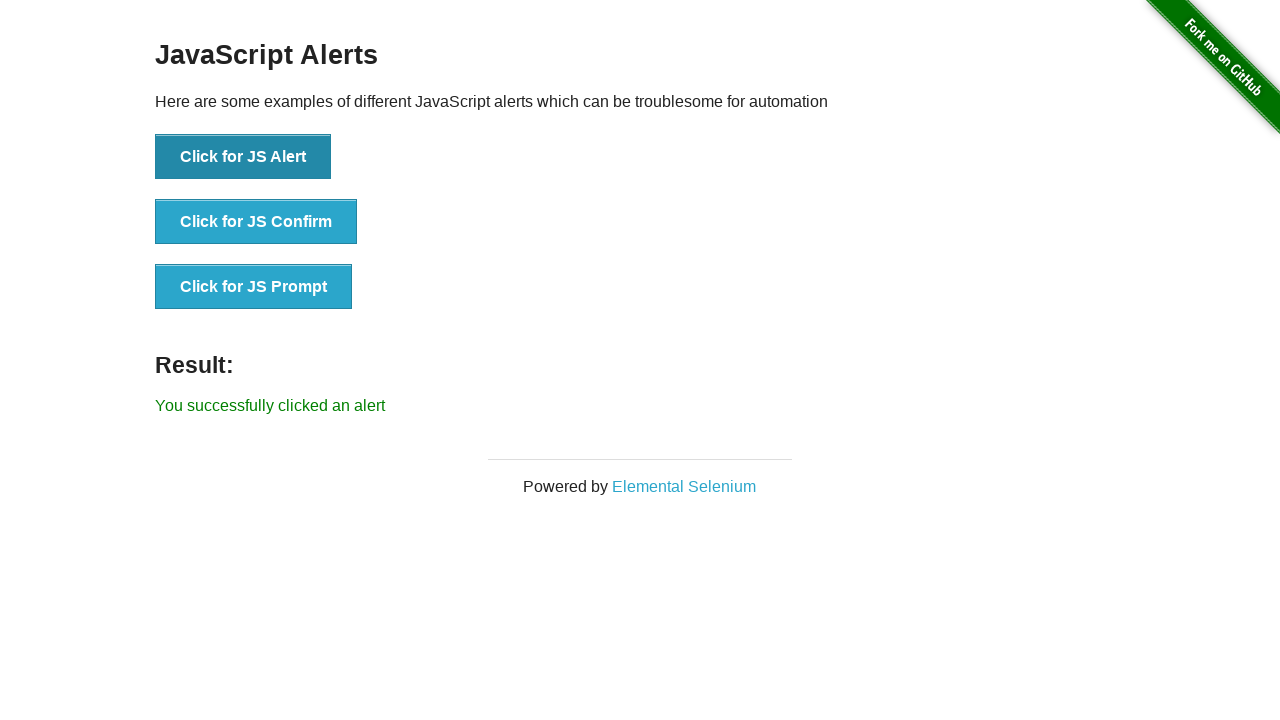

Verified success message appeared: 'You successfully clicked an alert'
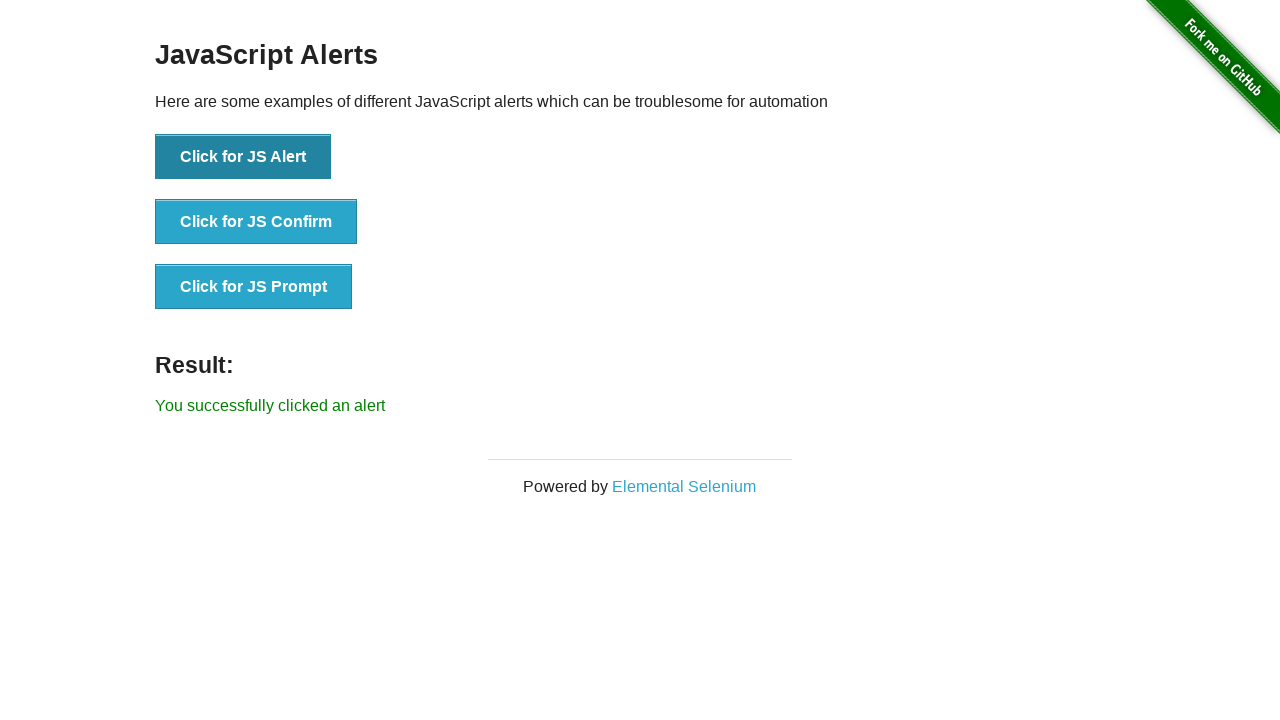

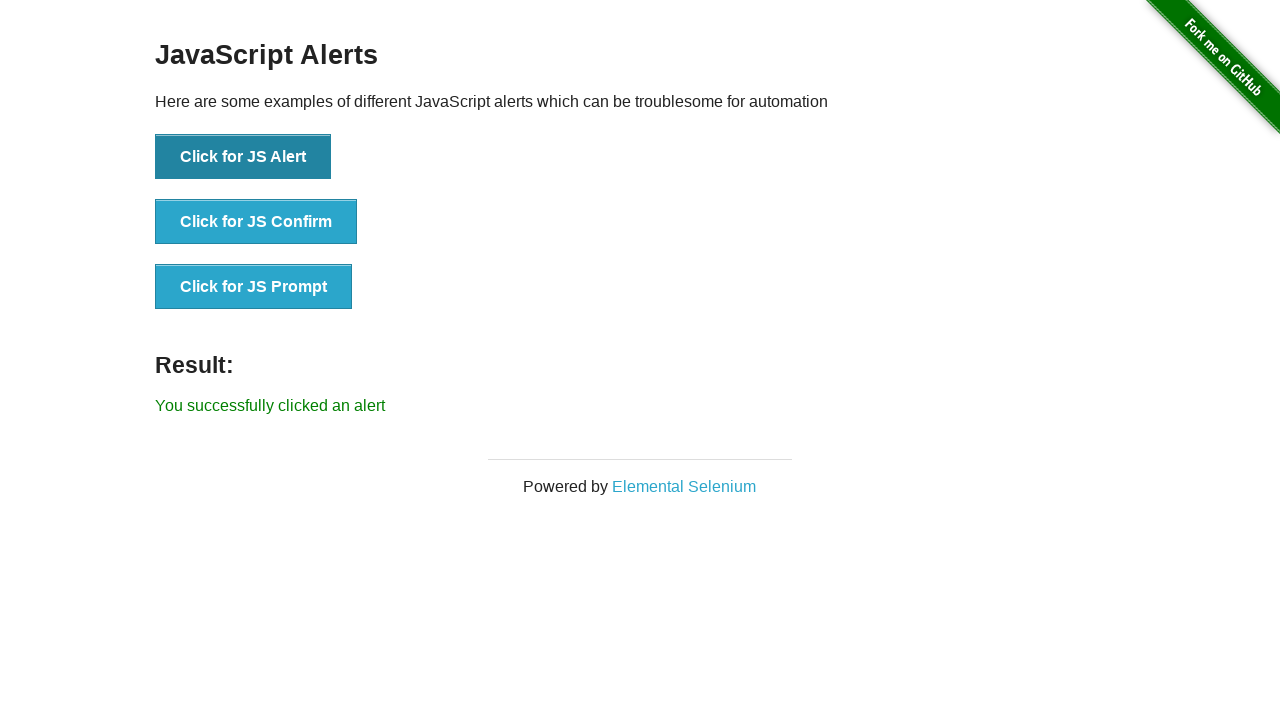